Tests opening a new tab, verifying it's blank, then closing it

Starting URL: https://the-internet.herokuapp.com/windows

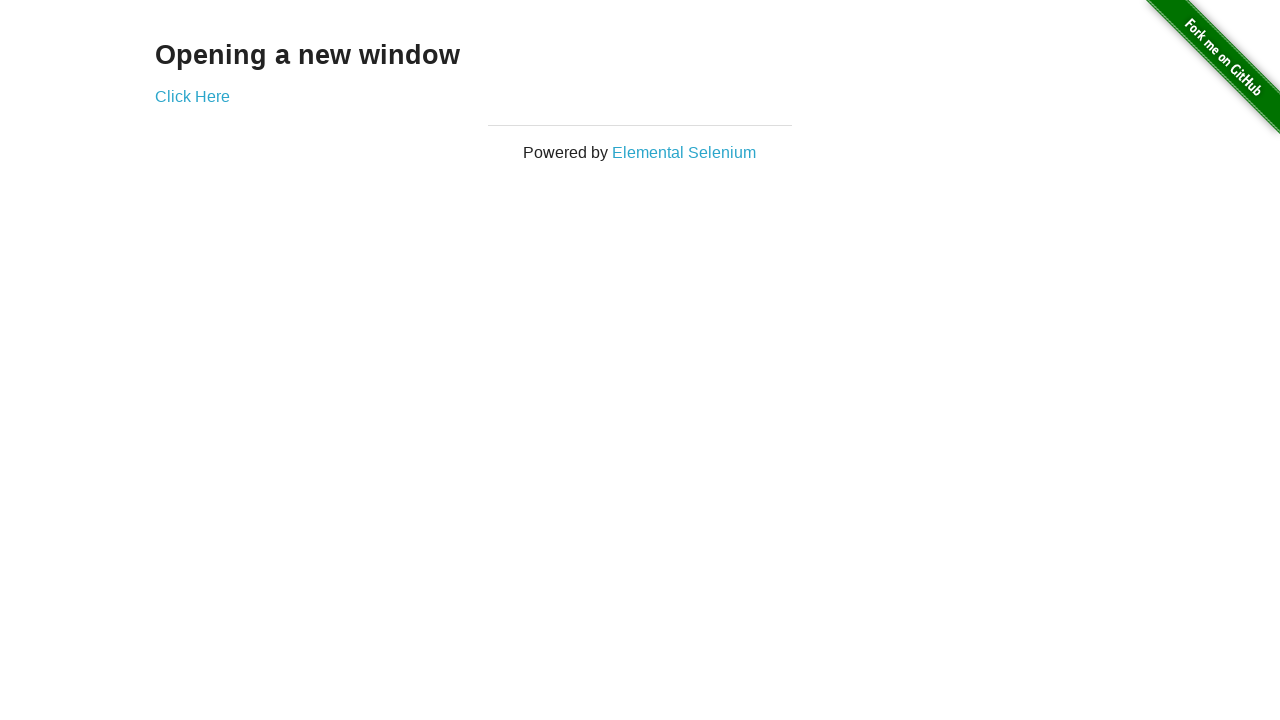

Opened a new tab in the browser context
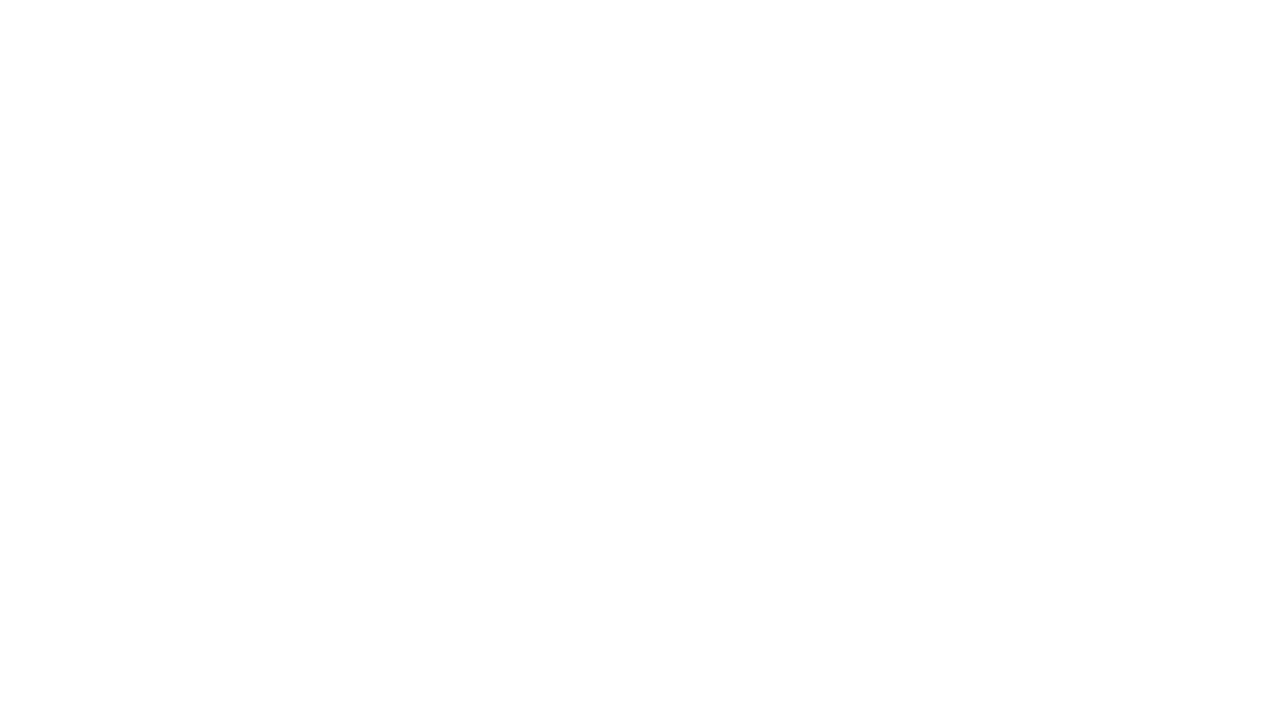

Verified new tab is blank (URL is about:blank)
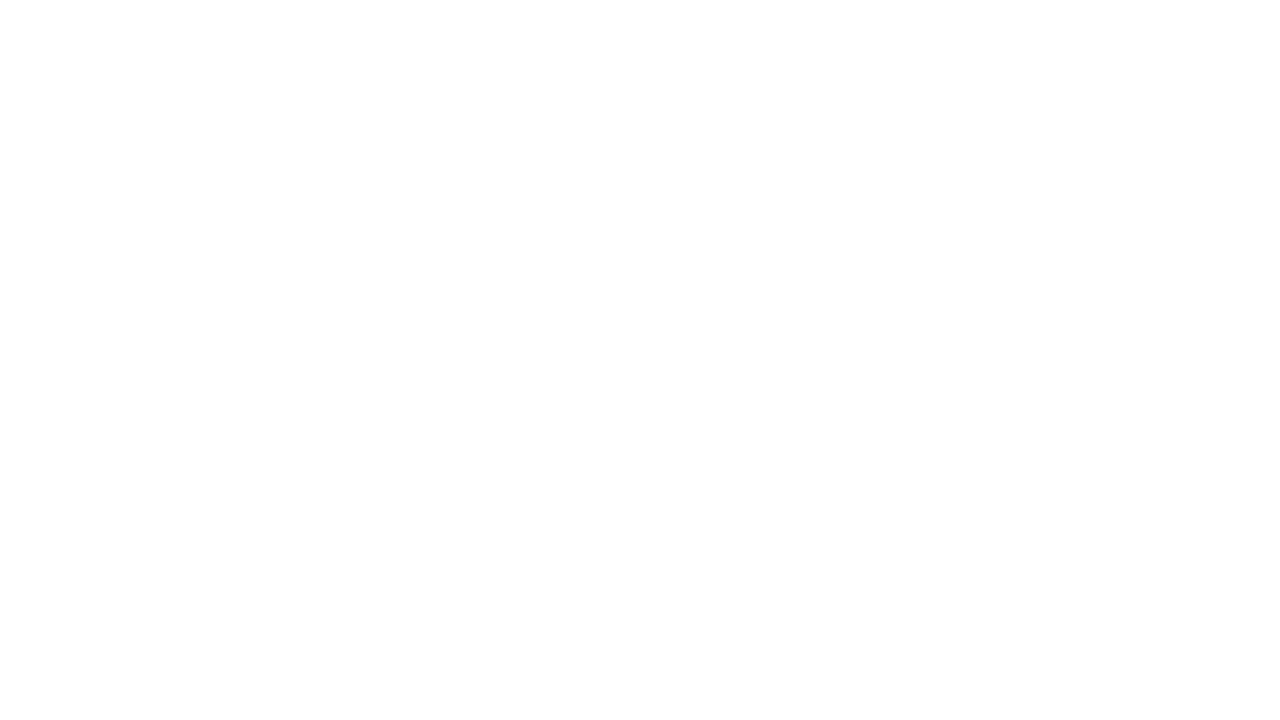

Closed the new tab
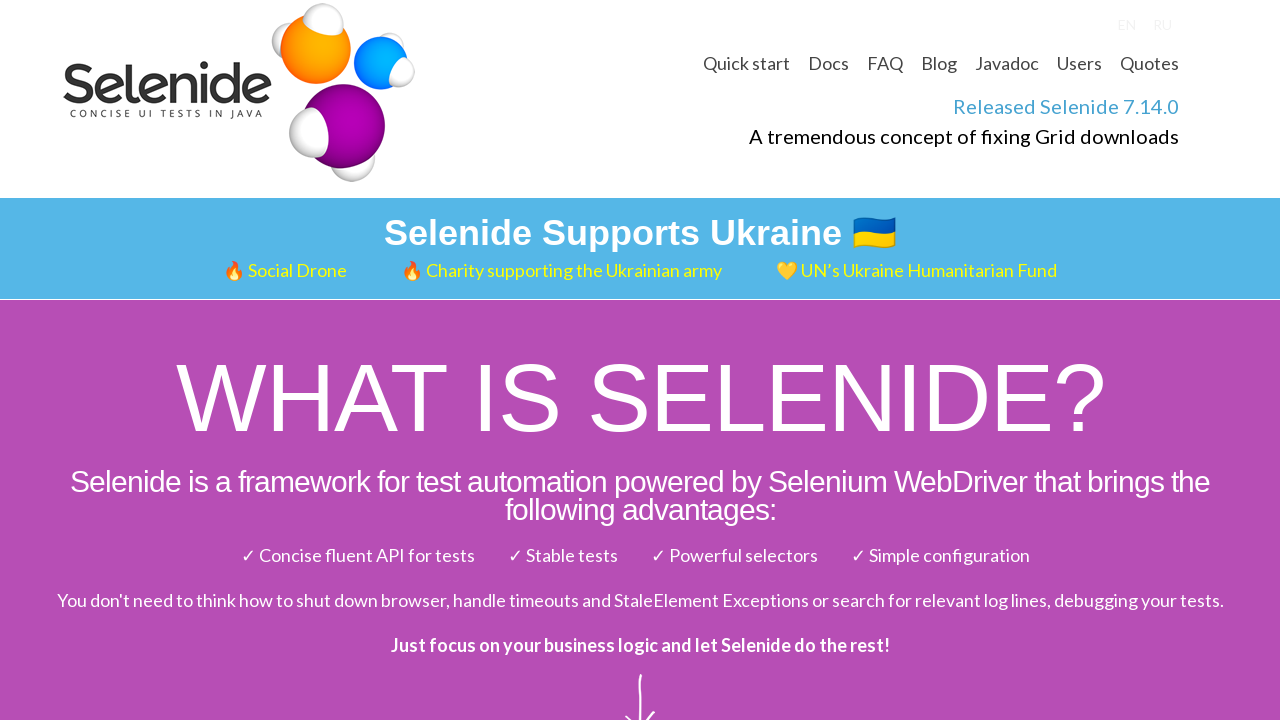

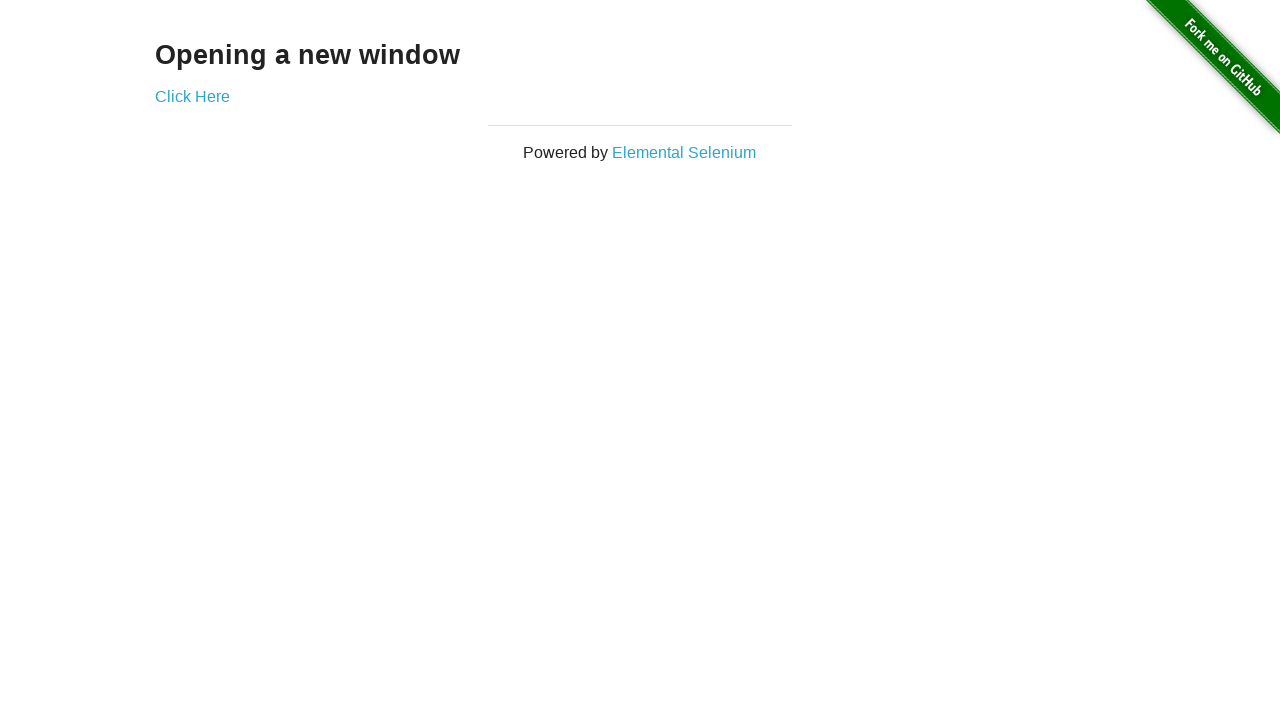